Tests the Select Menu widget by clicking on the Select Value dropdown and selecting an option

Starting URL: https://demoqa.com/

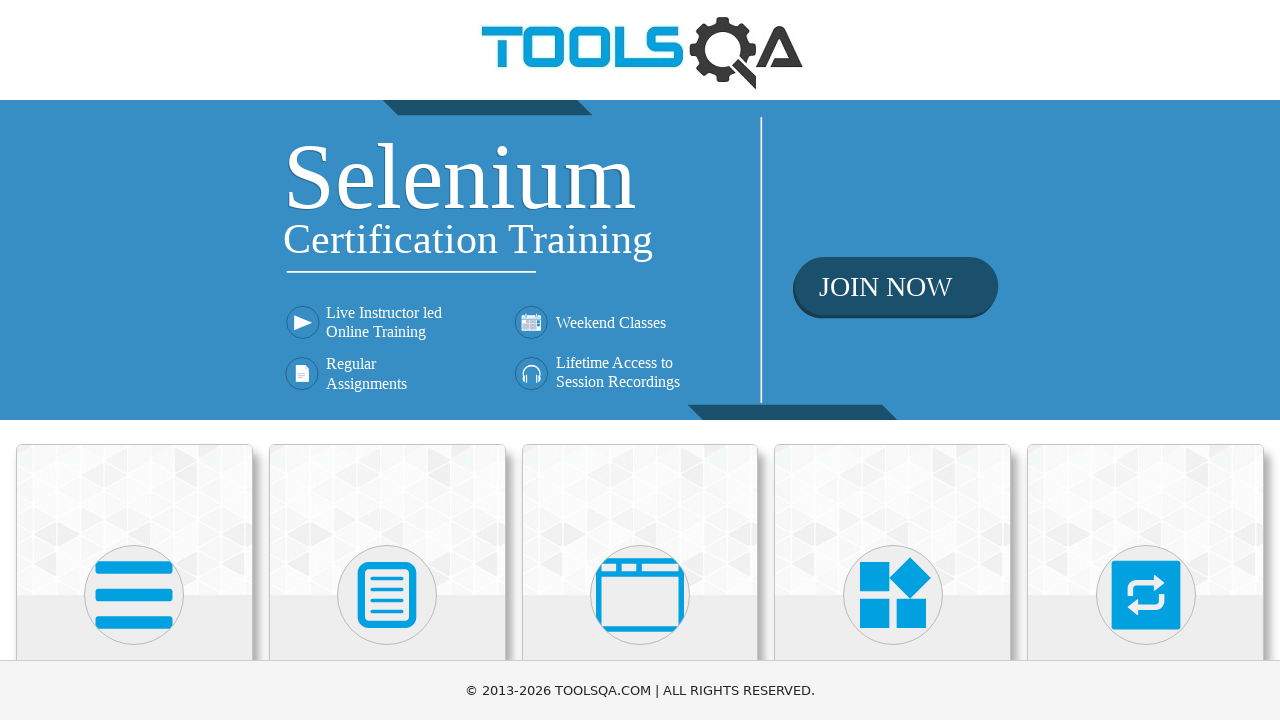

Waited for Widgets section to be visible
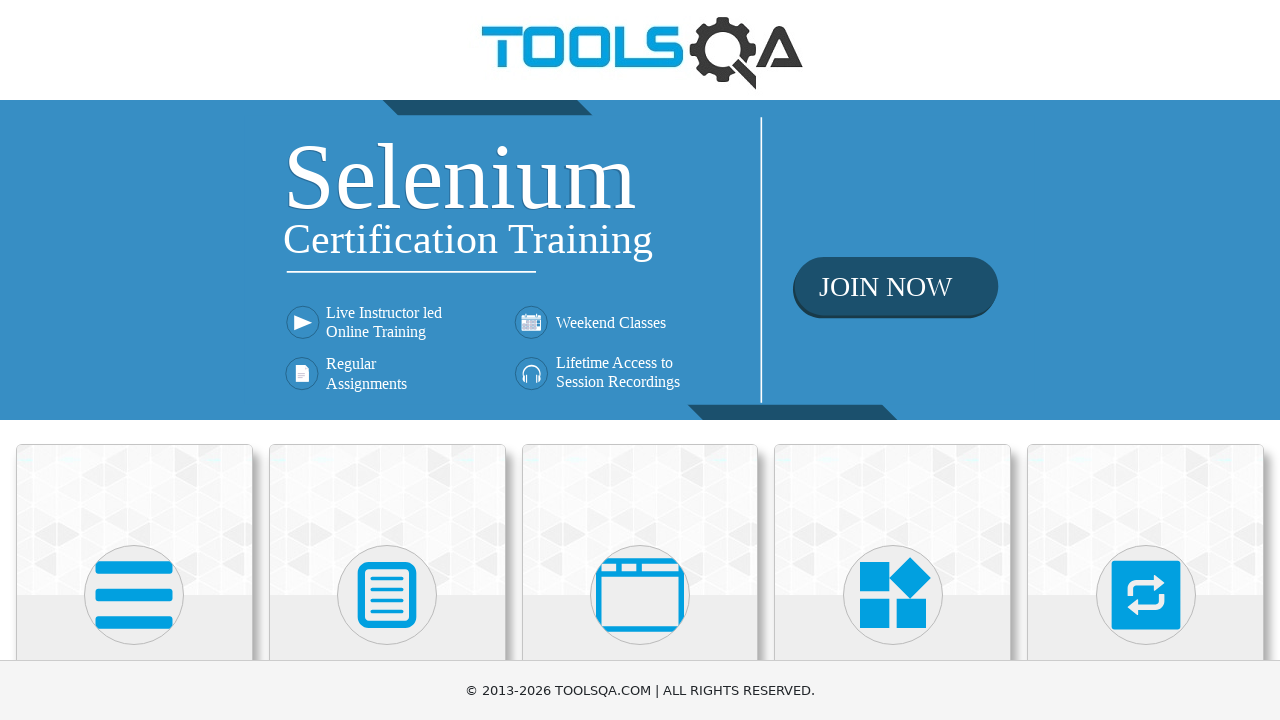

Clicked on Widgets section at (893, 360) on xpath=//h5[contains(text(),'Widgets')]/parent::div
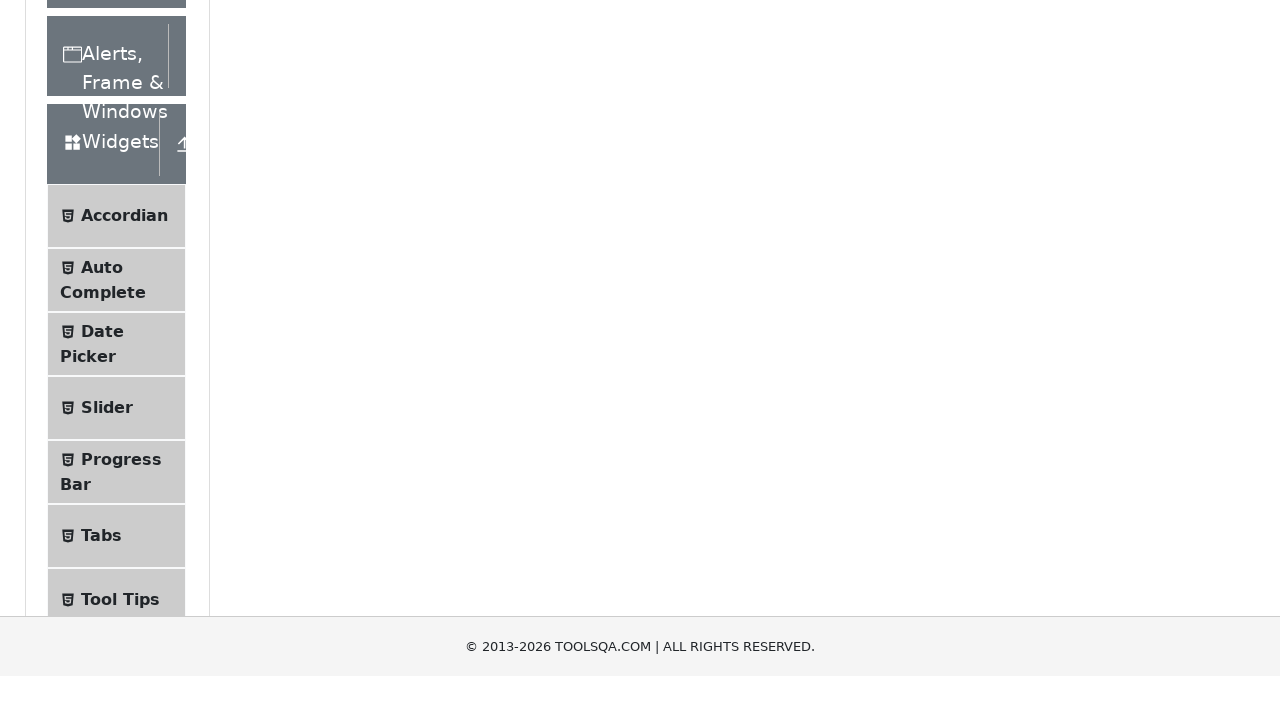

Waited for Widgets page to load
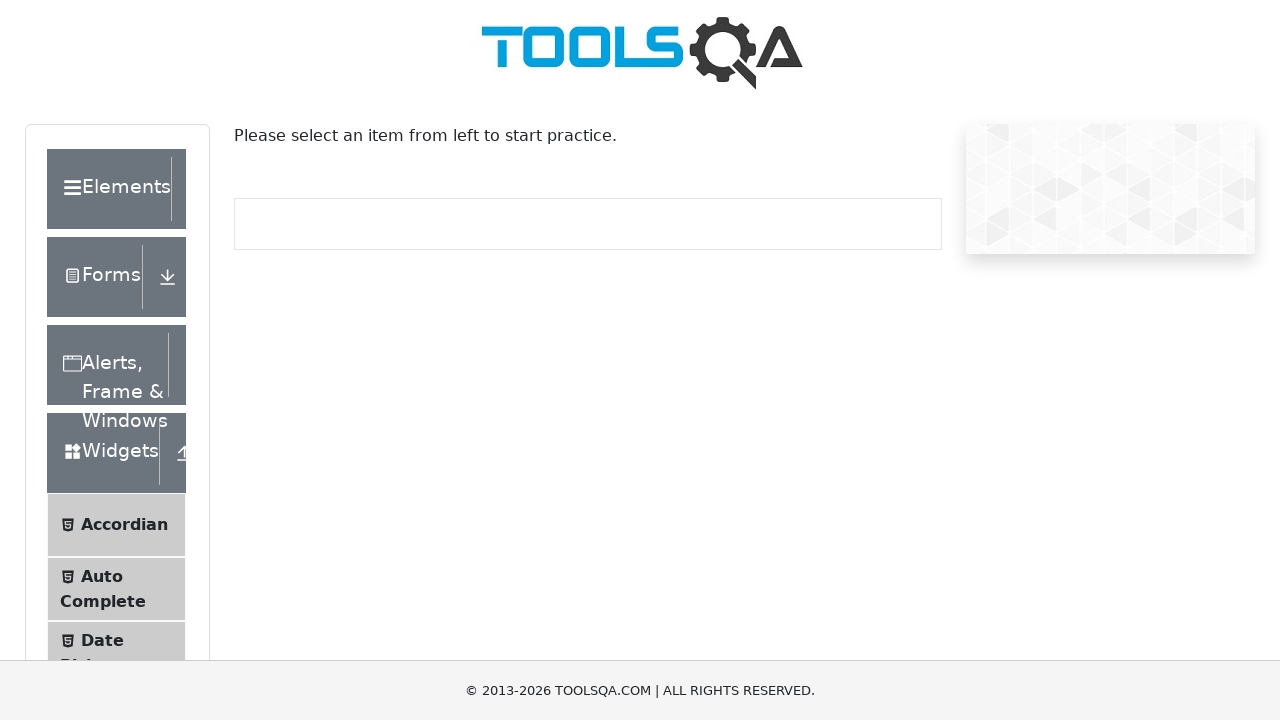

Scrolled down 500 pixels to see more options
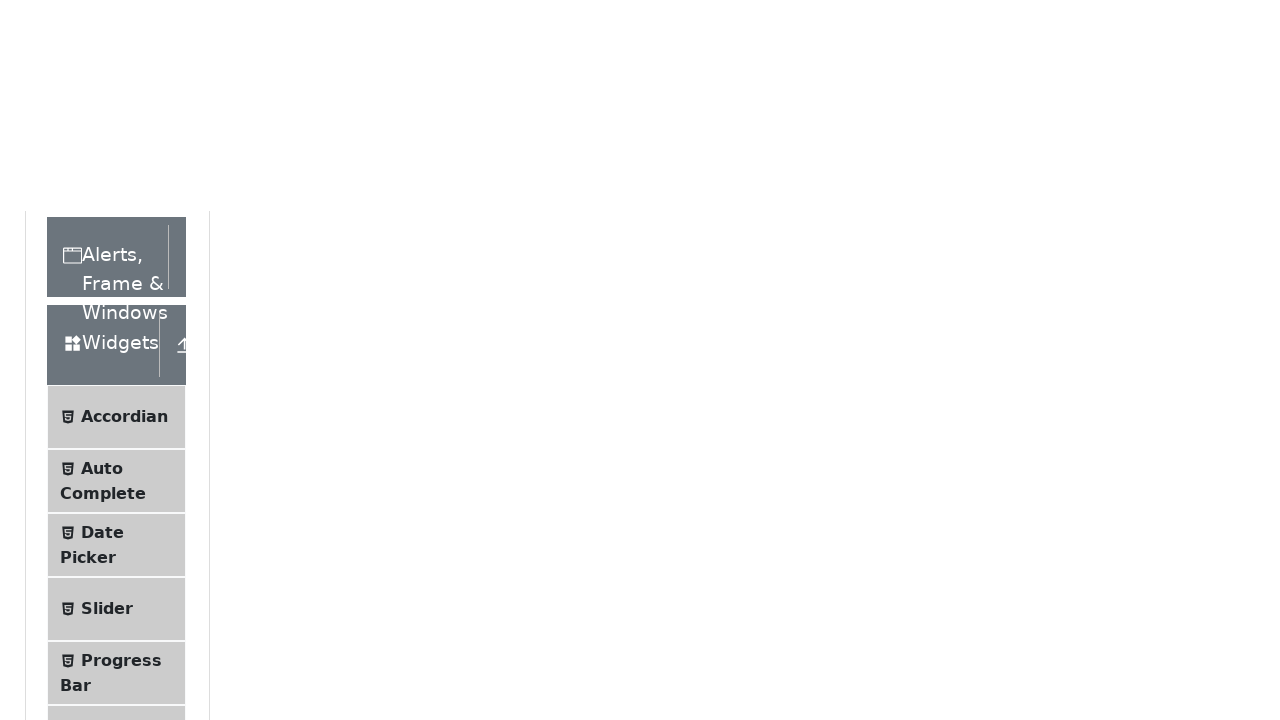

Clicked on Select Menu option at (109, 524) on xpath=//span[contains(normalize-space(),'Select Menu')]
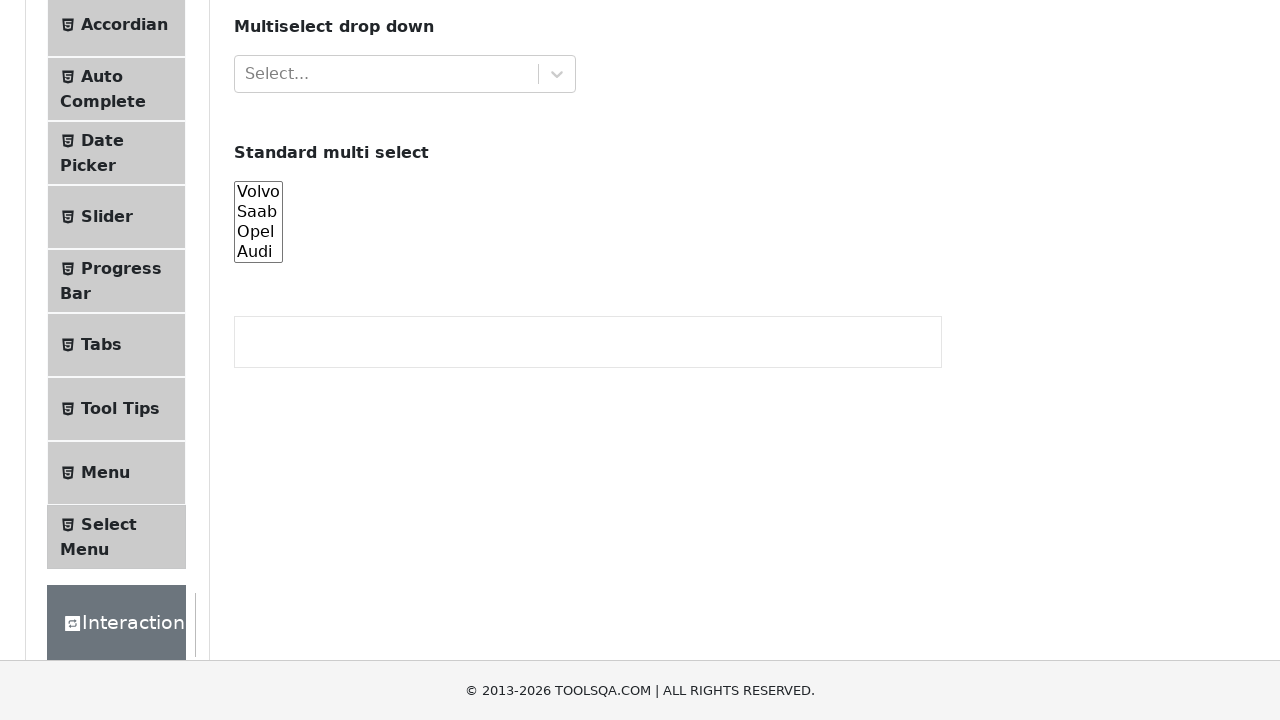

Waited for Select Menu page to load
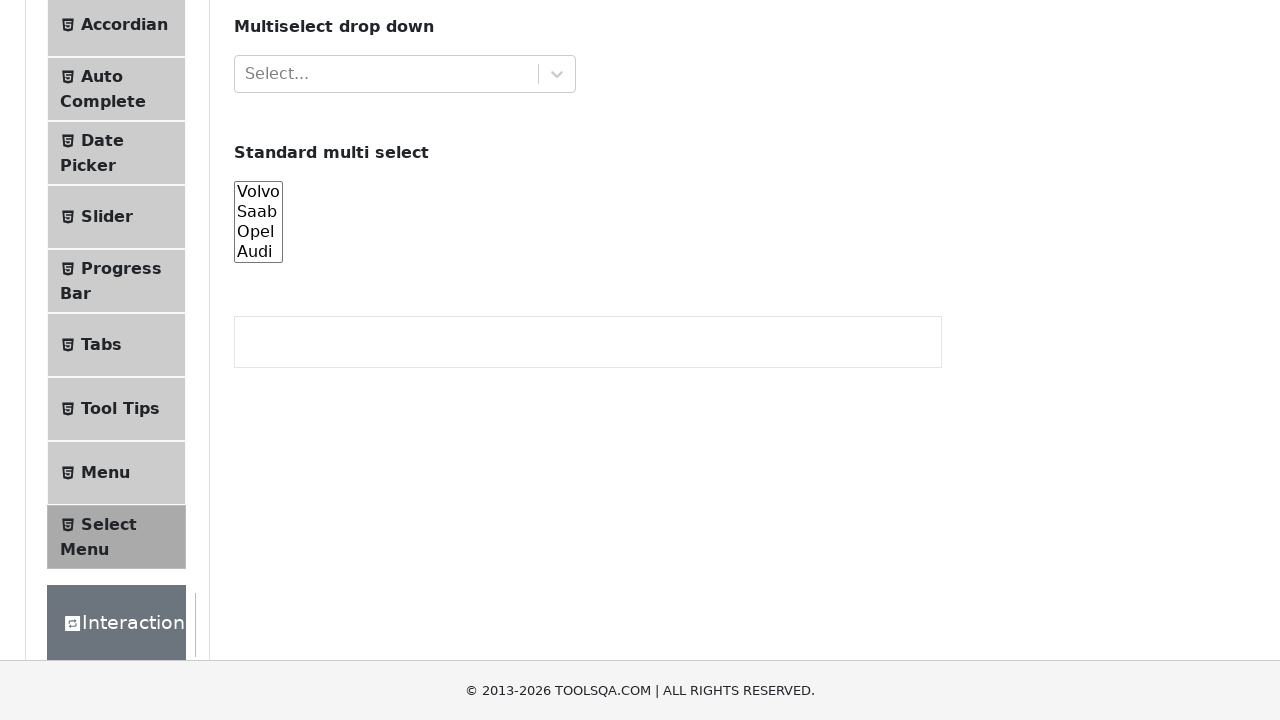

Scrolled down another 500 pixels
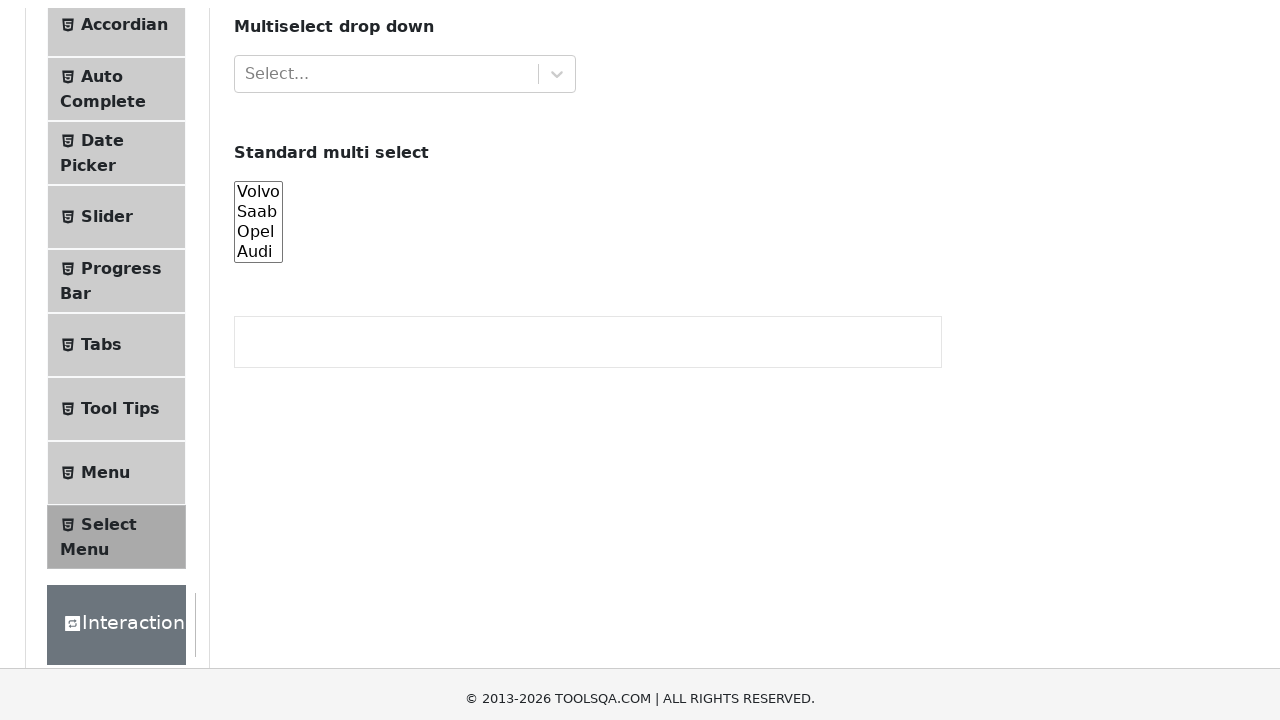

Clicked on Select Value dropdown at (405, 274) on xpath=//div[@id='selectMenuContainer']//div[2]//div[1]
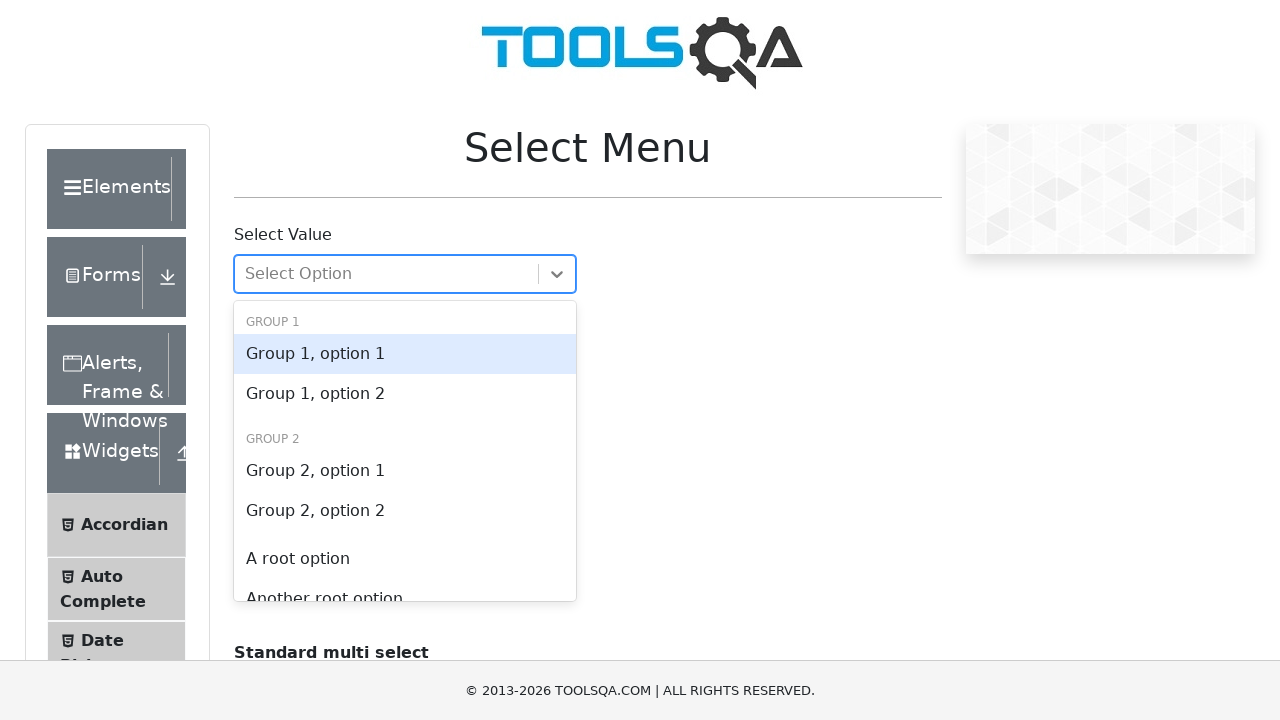

Selected 'Group 1, option 2' from the dropdown menu at (405, 394) on xpath=//div[contains(text(),'Group 1, option 2')]
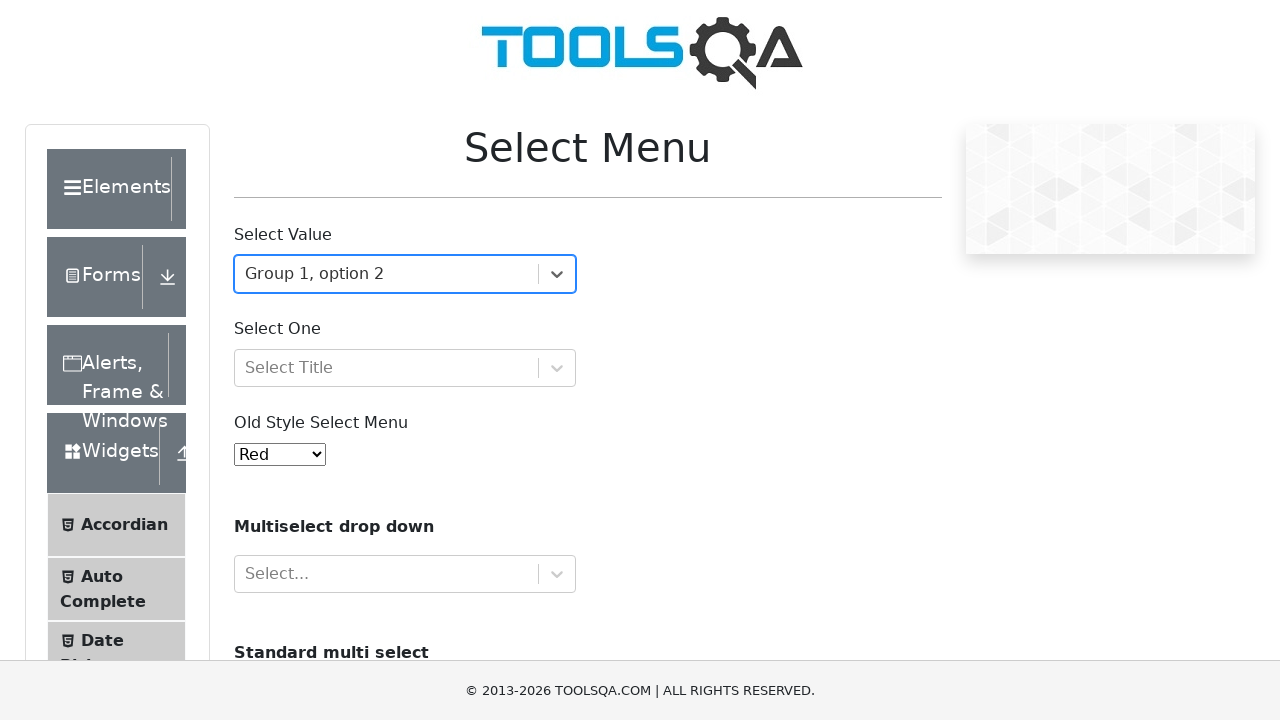

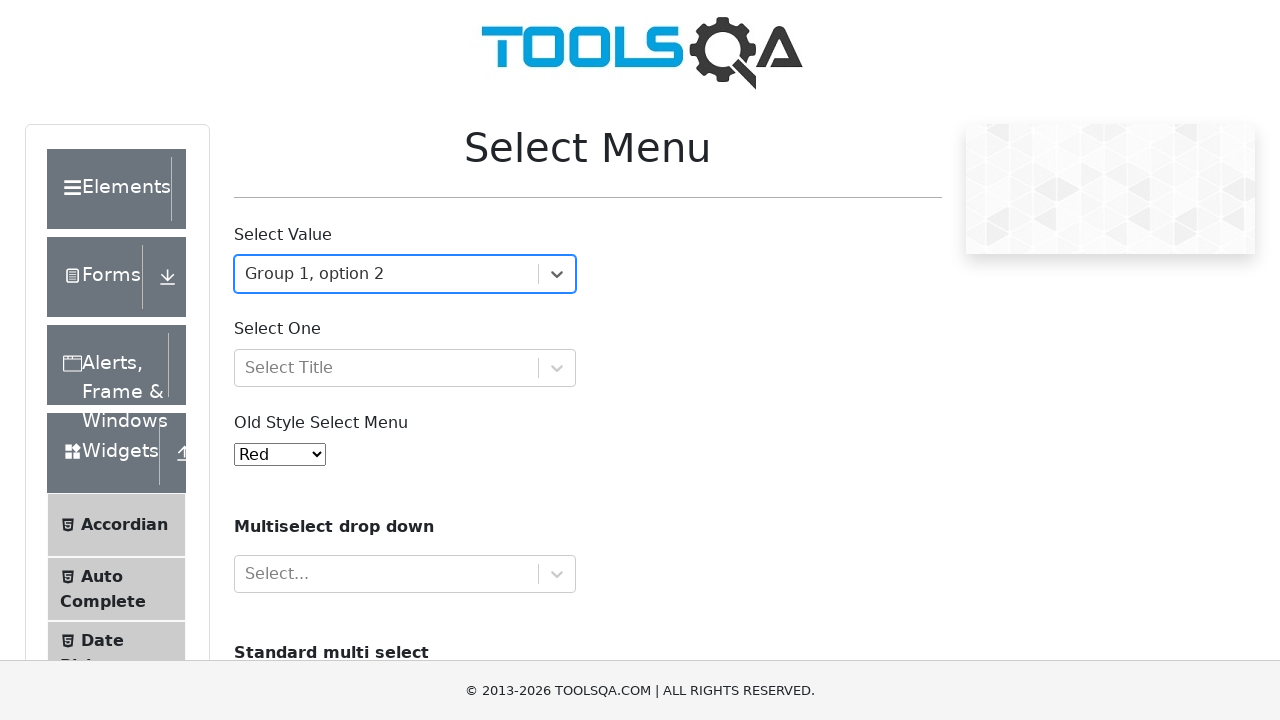